Tests that new todo items are appended to the bottom of the list by creating 3 items and verifying the count.

Starting URL: https://demo.playwright.dev/todomvc

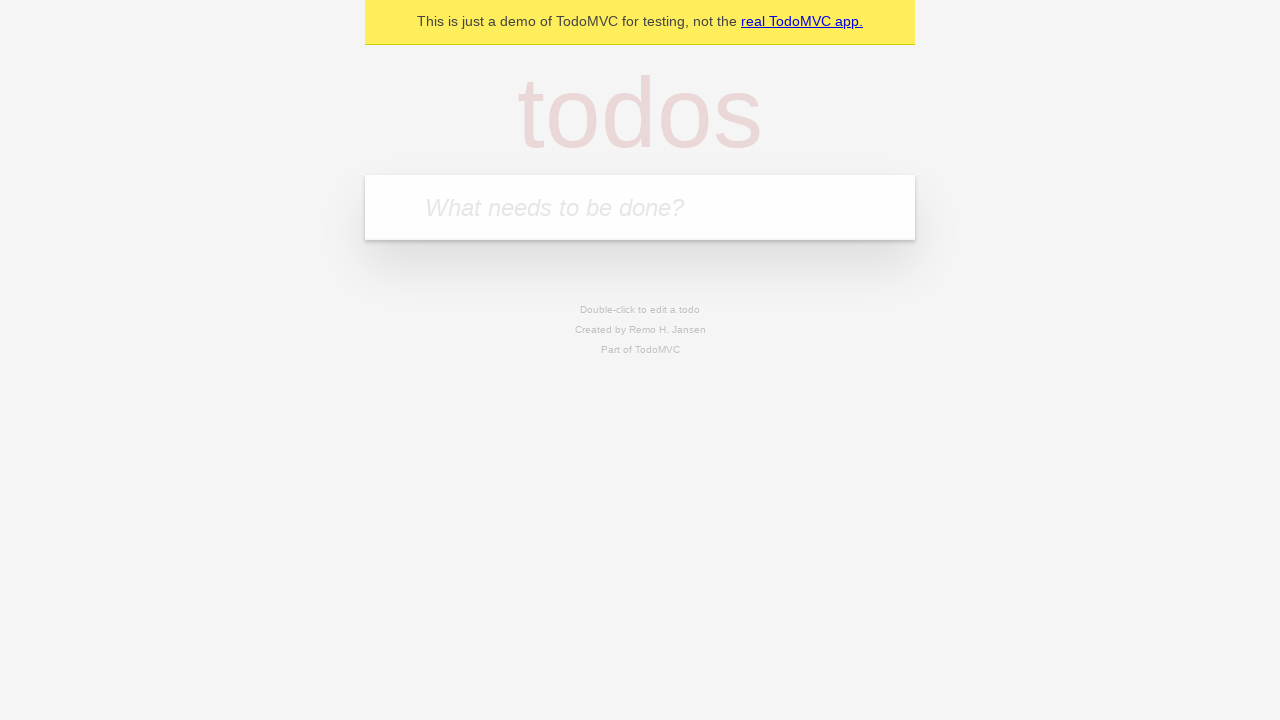

Filled todo input with 'buy some cheese' on internal:attr=[placeholder="What needs to be done?"i]
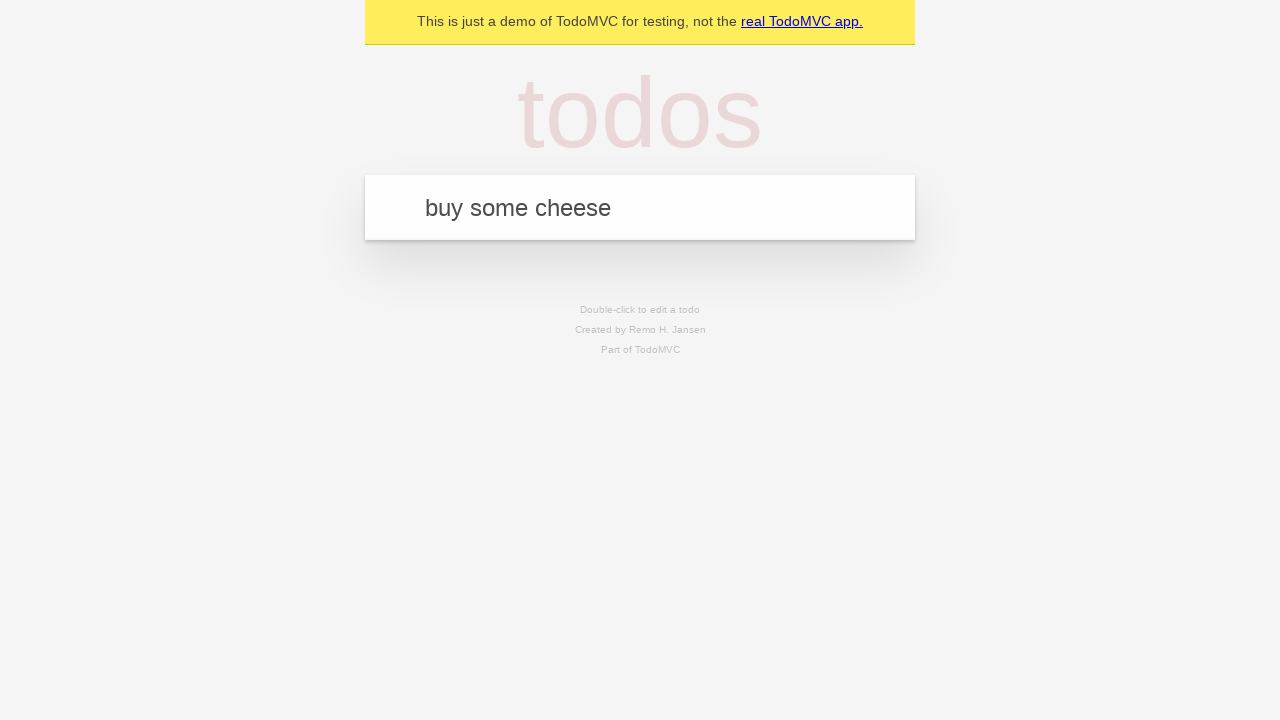

Pressed Enter to create first todo item on internal:attr=[placeholder="What needs to be done?"i]
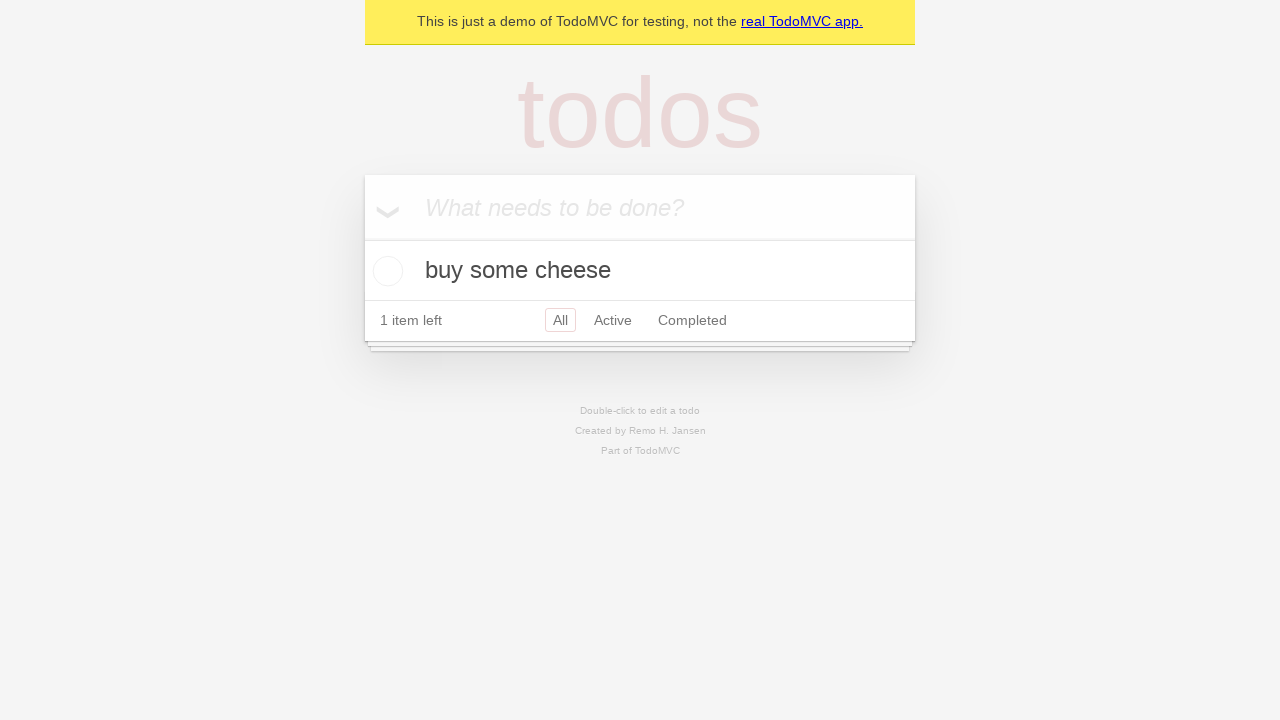

Filled todo input with 'feed the cat' on internal:attr=[placeholder="What needs to be done?"i]
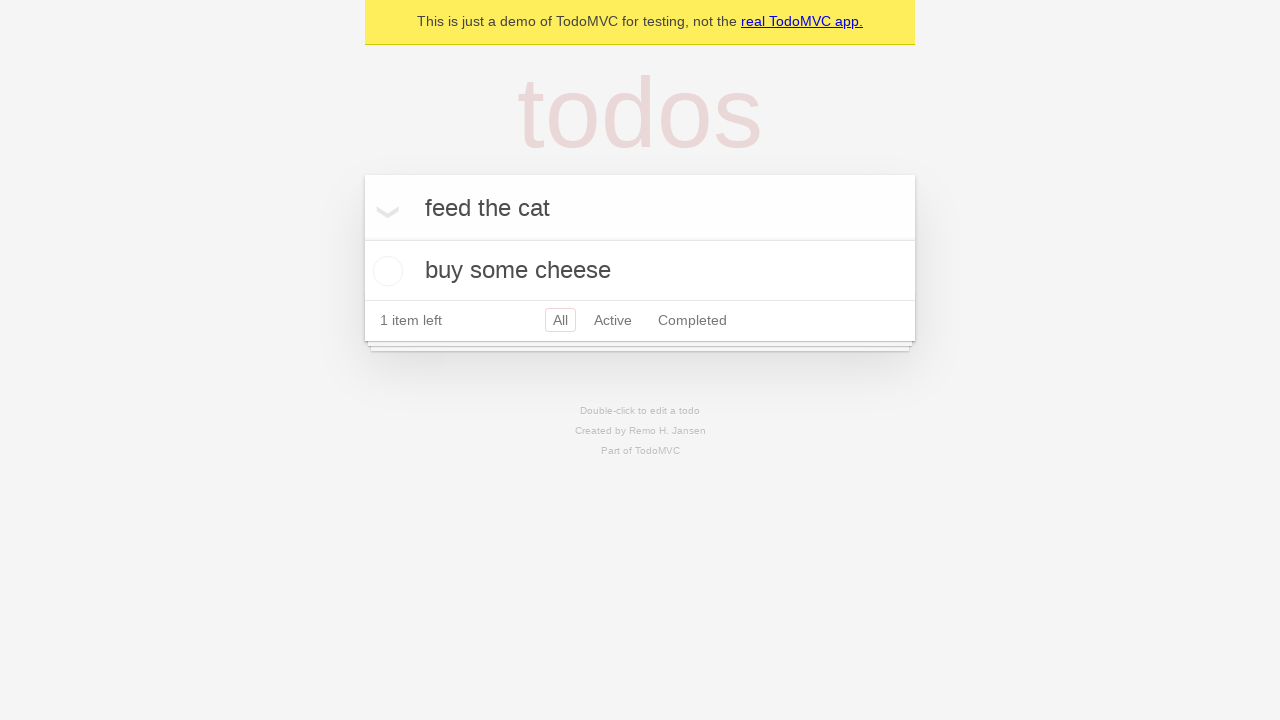

Pressed Enter to create second todo item on internal:attr=[placeholder="What needs to be done?"i]
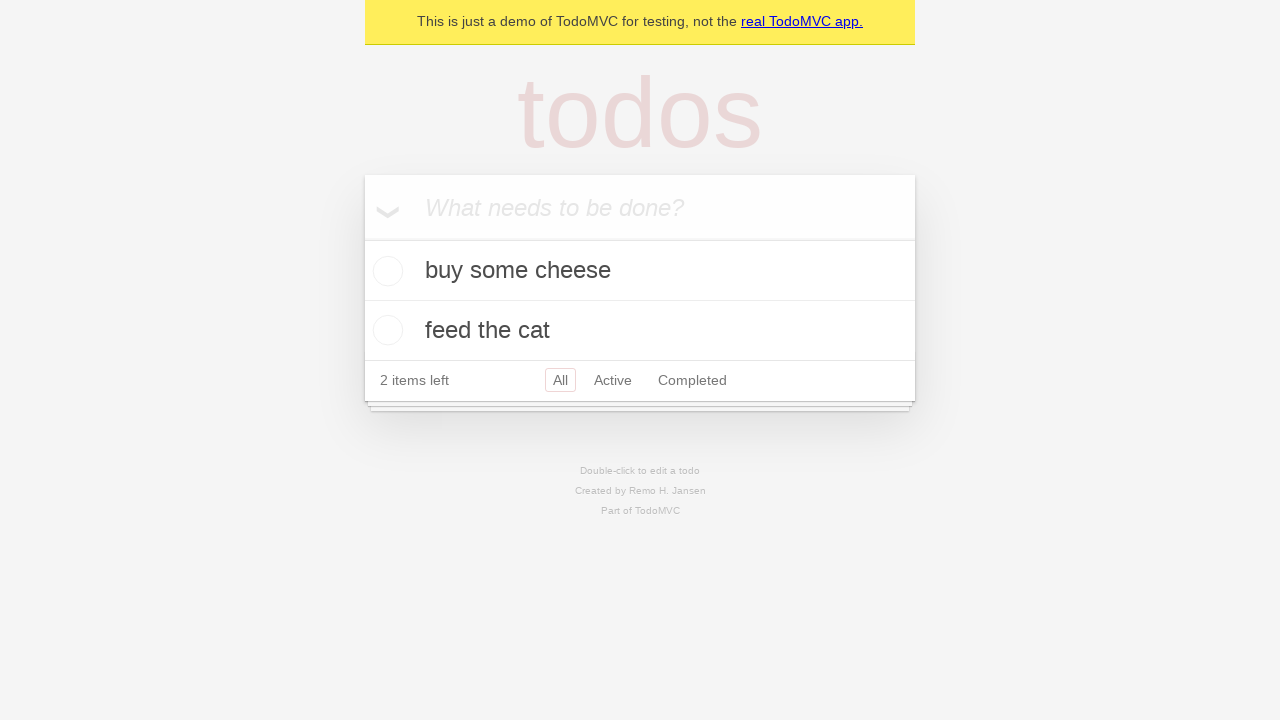

Filled todo input with 'book a doctors appointment' on internal:attr=[placeholder="What needs to be done?"i]
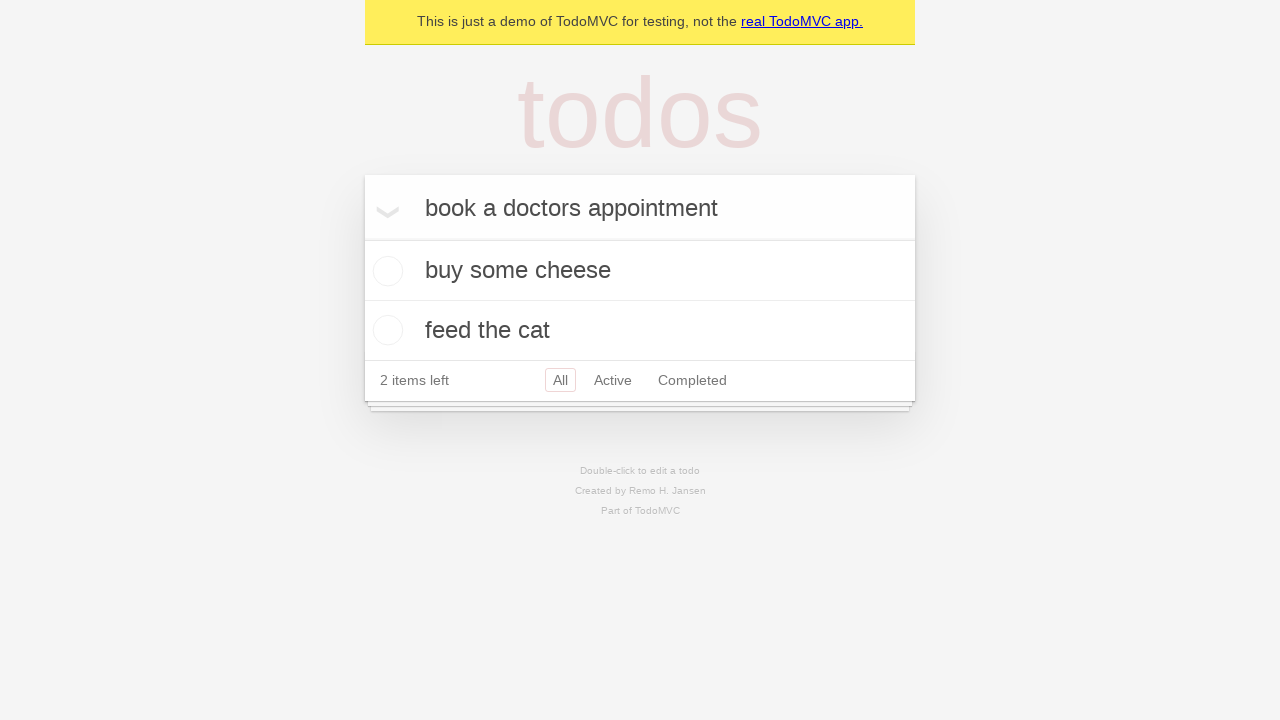

Pressed Enter to create third todo item on internal:attr=[placeholder="What needs to be done?"i]
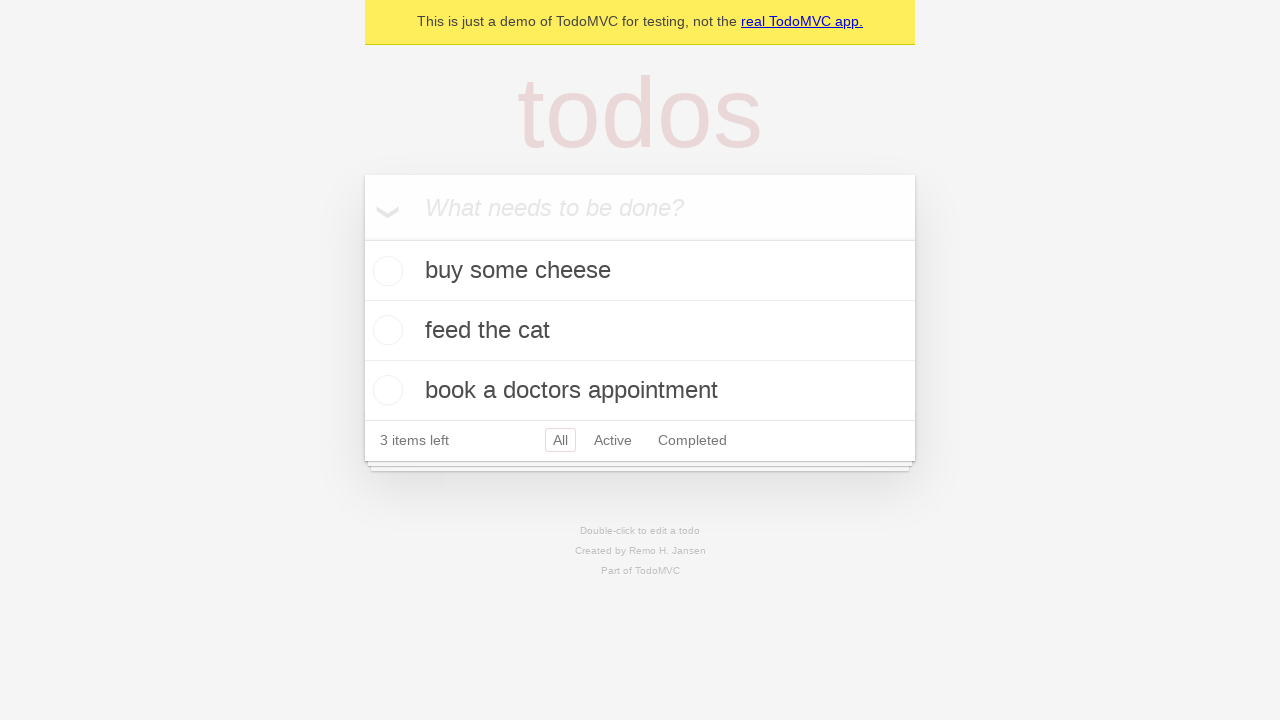

Verified that '3 items left' text is displayed
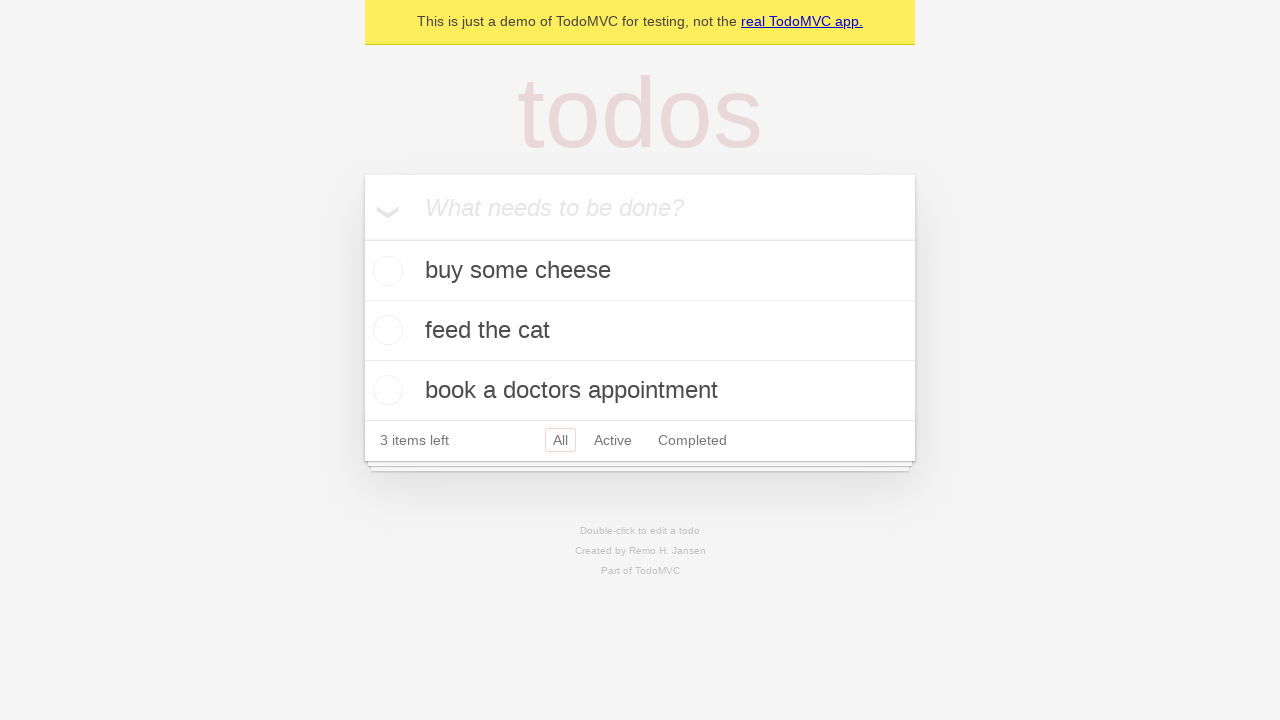

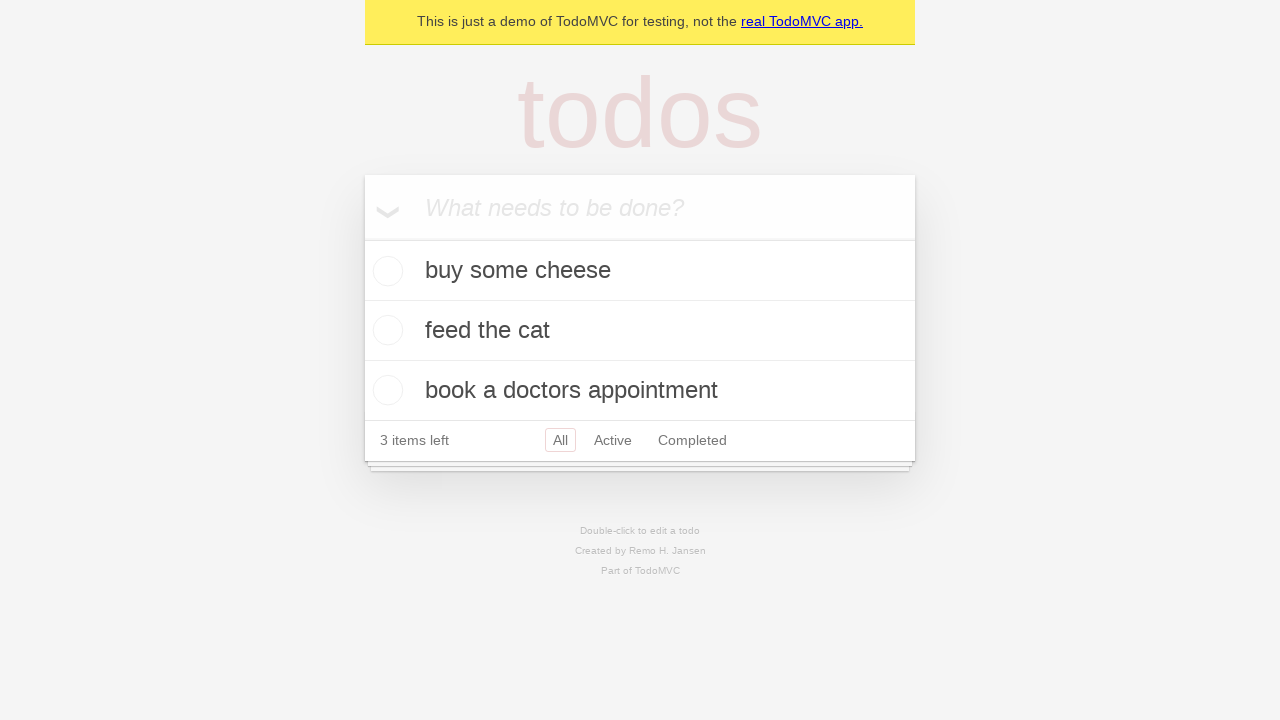